Tests the search functionality by searching for "pumpkin" and verifying that "Pumpkin - 1 Kg" appears in the results

Starting URL: https://rahulshettyacademy.com/seleniumPractise/#/

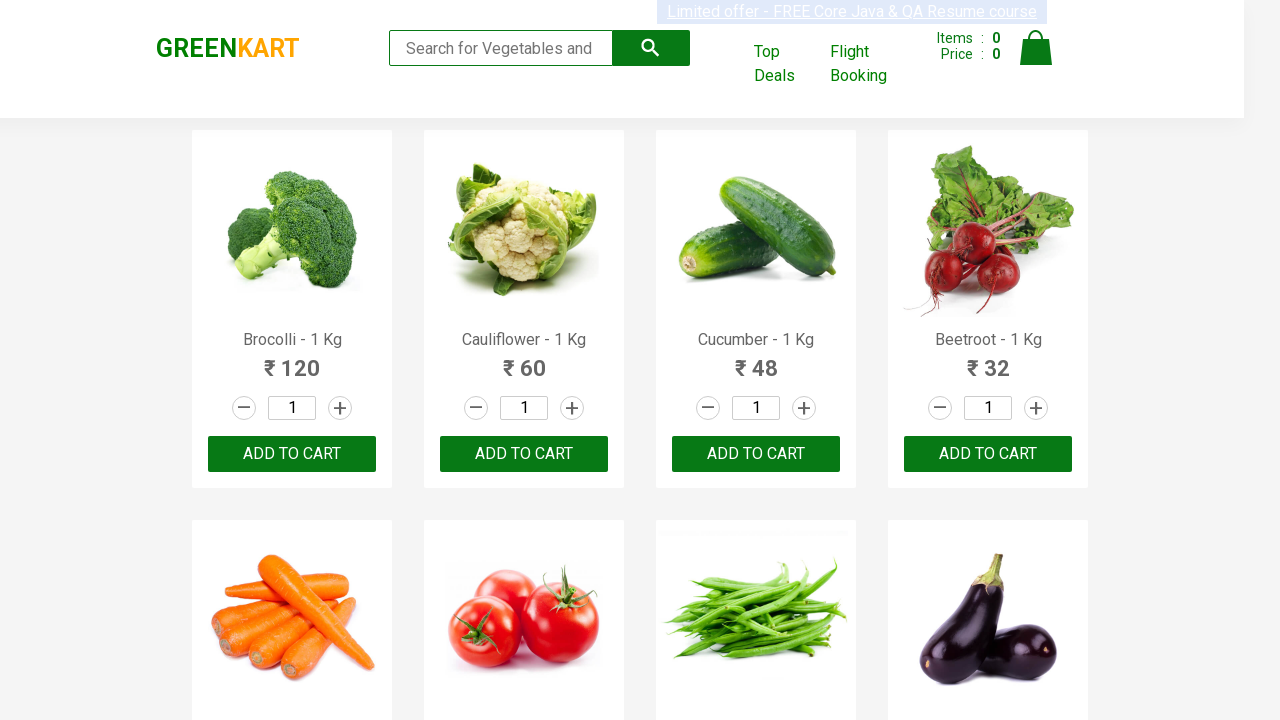

Filled search field with 'pumpkin' on .search-keyword
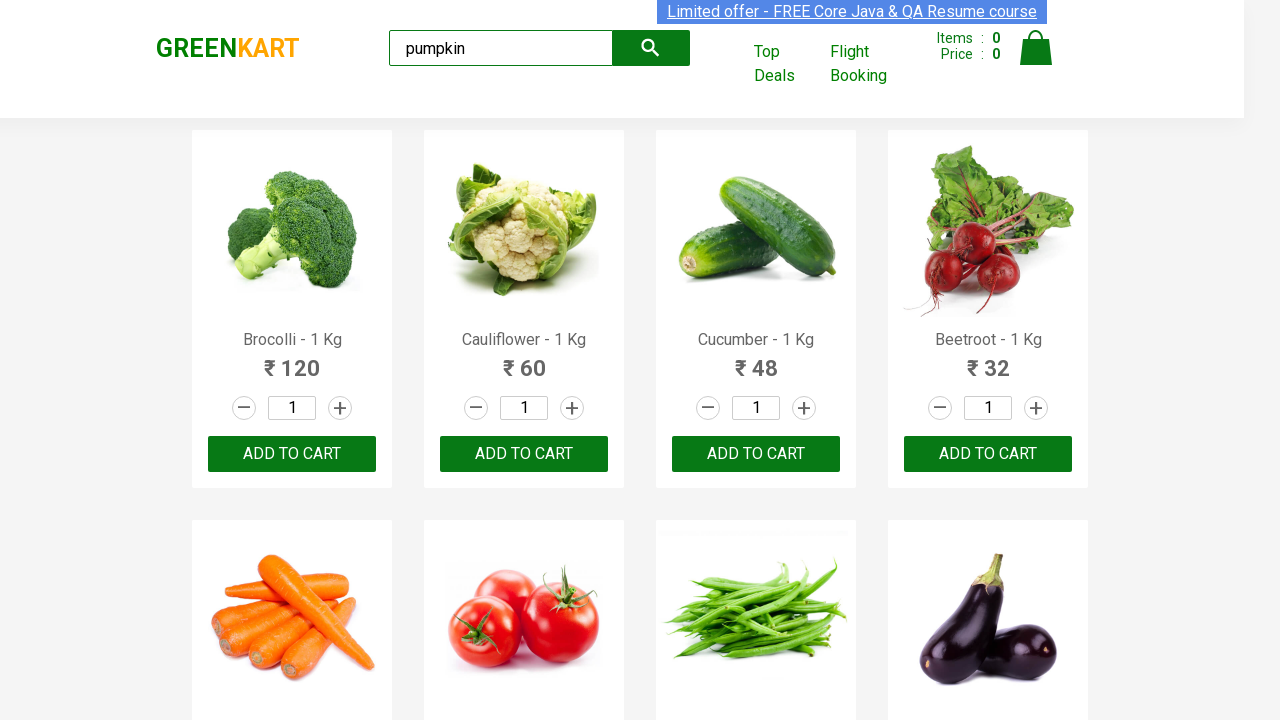

Clicked search button to search for pumpkin at (651, 48) on .search-button
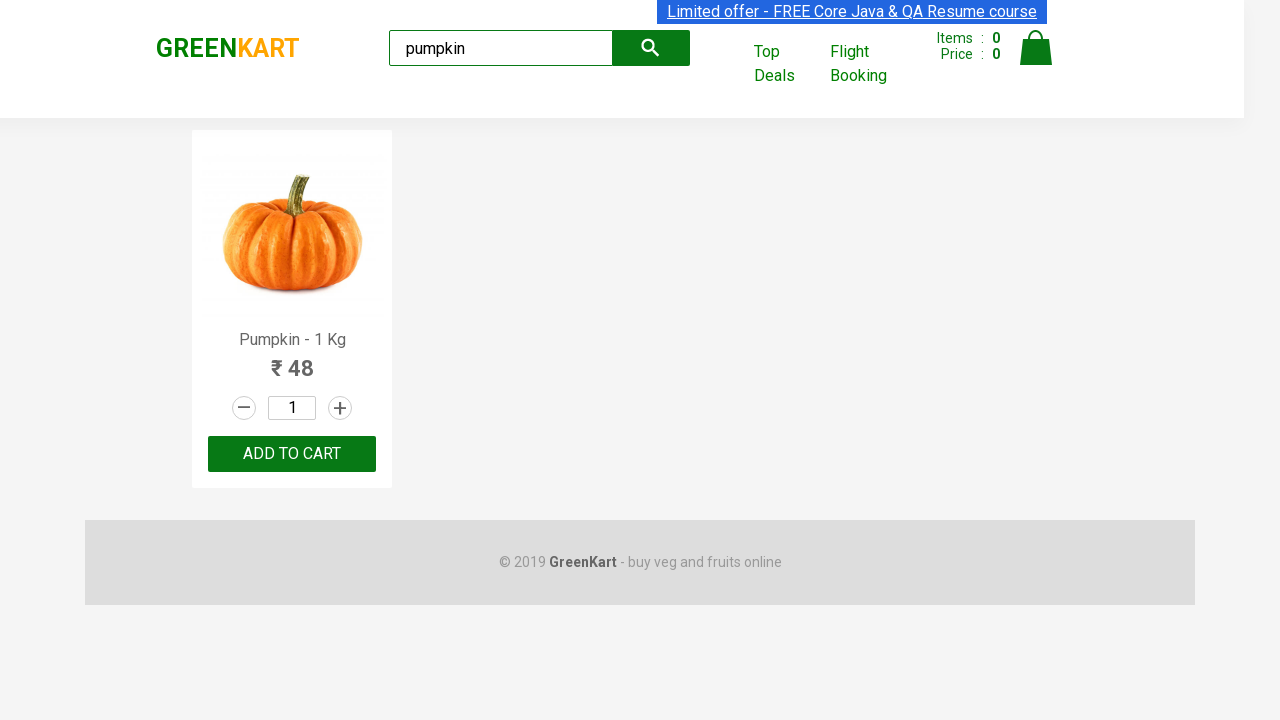

Verified that 'Pumpkin - 1 Kg' appears in search results
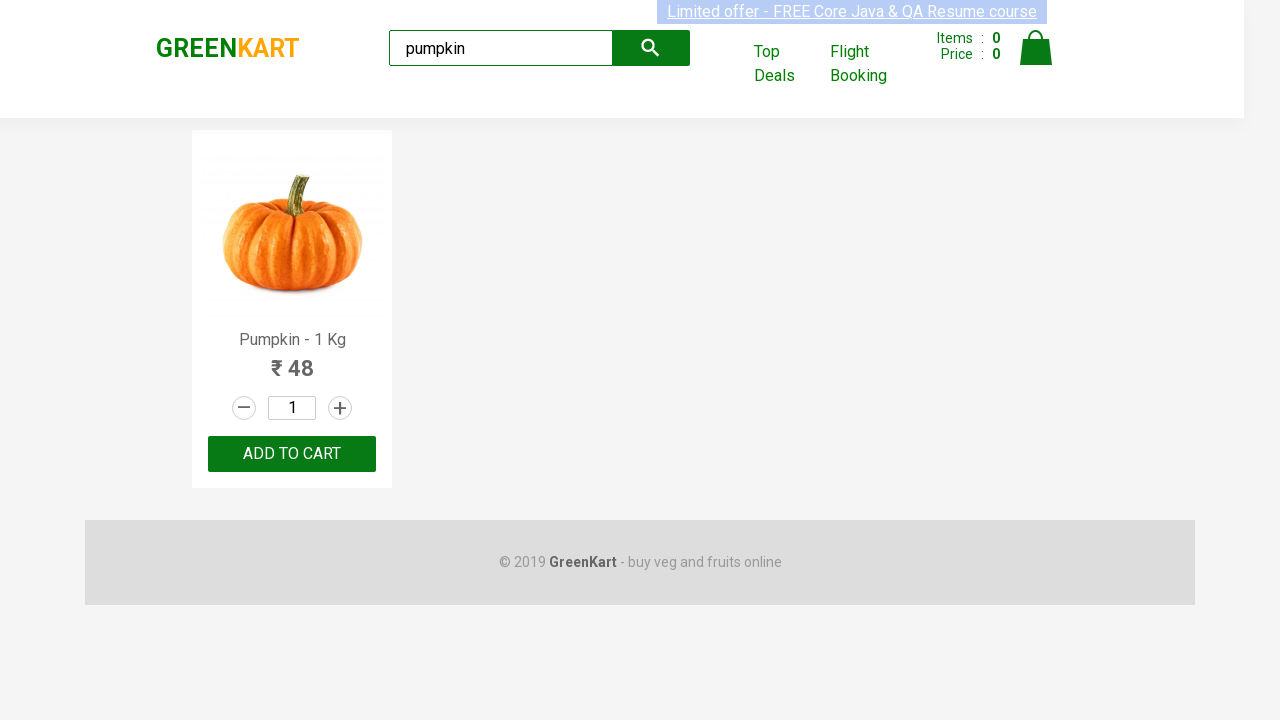

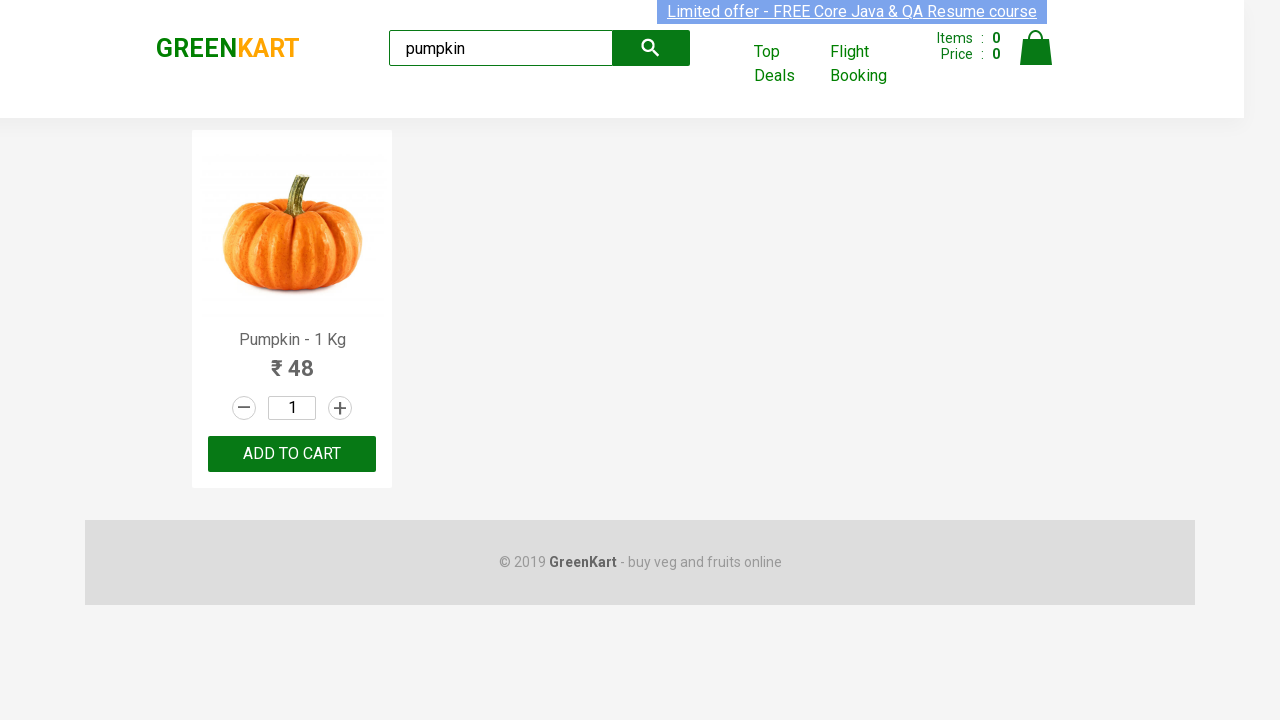